Navigates to Rahul Shetty Academy website and verifies the page loads by checking the title is accessible

Starting URL: https://rahulshettyacademy.com

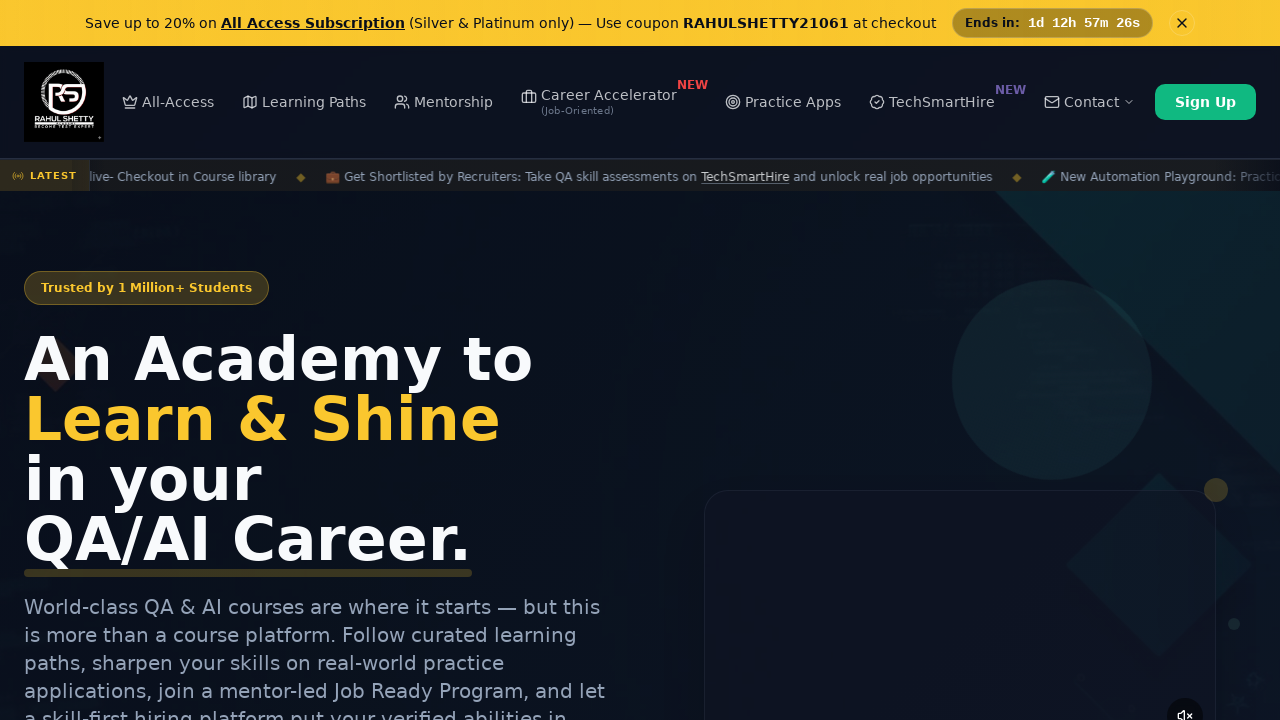

Navigated to Rahul Shetty Academy website
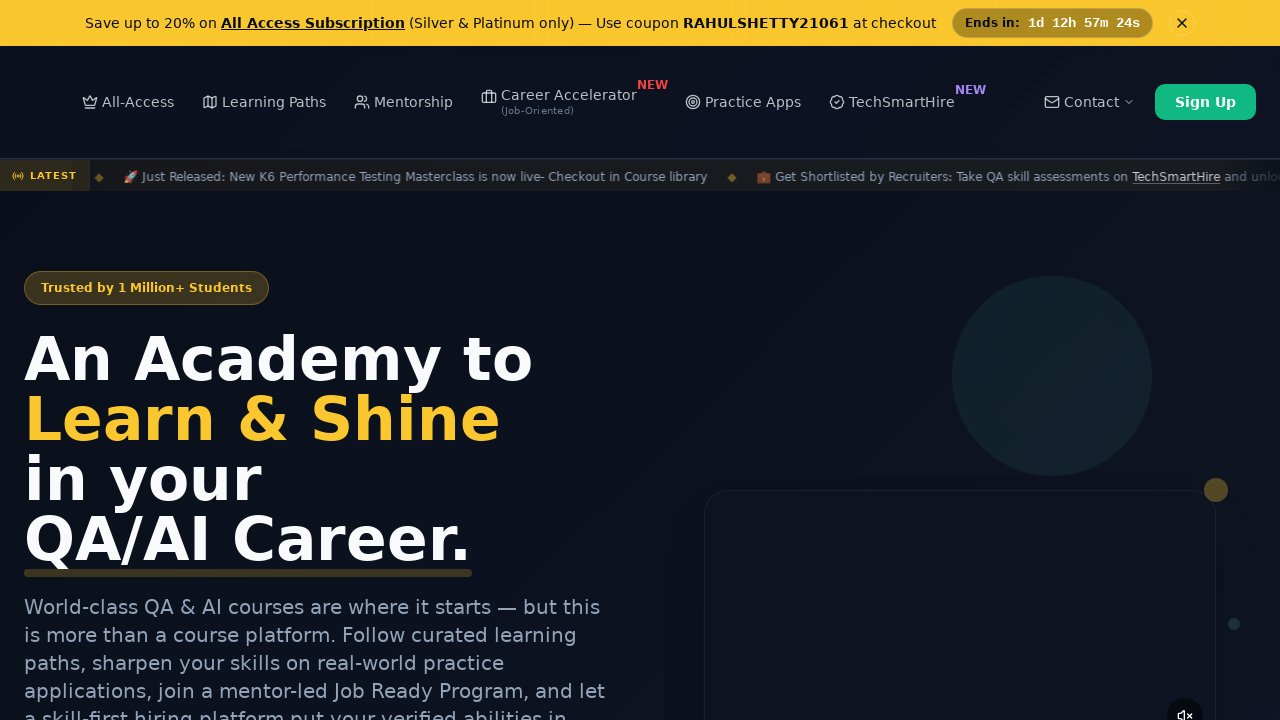

Page loaded with domcontentloaded state
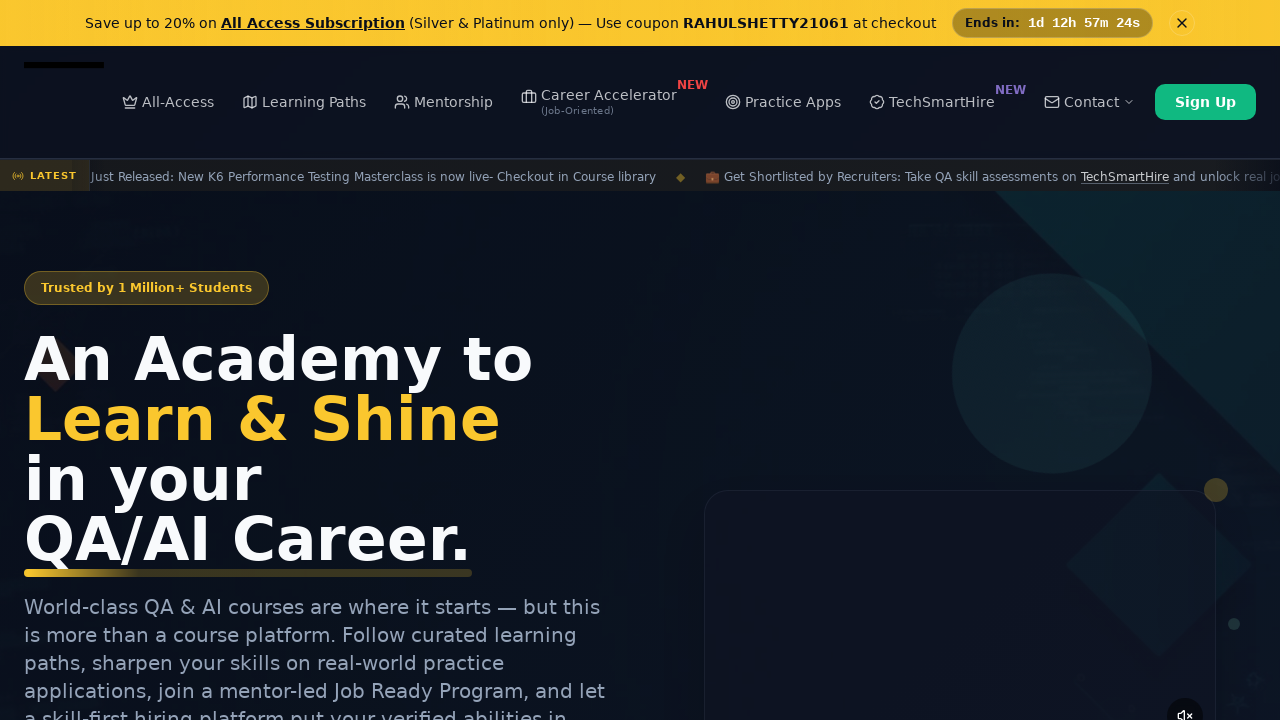

Retrieved page title: Rahul Shetty Academy | QA Automation, Playwright, AI Testing & Online Training
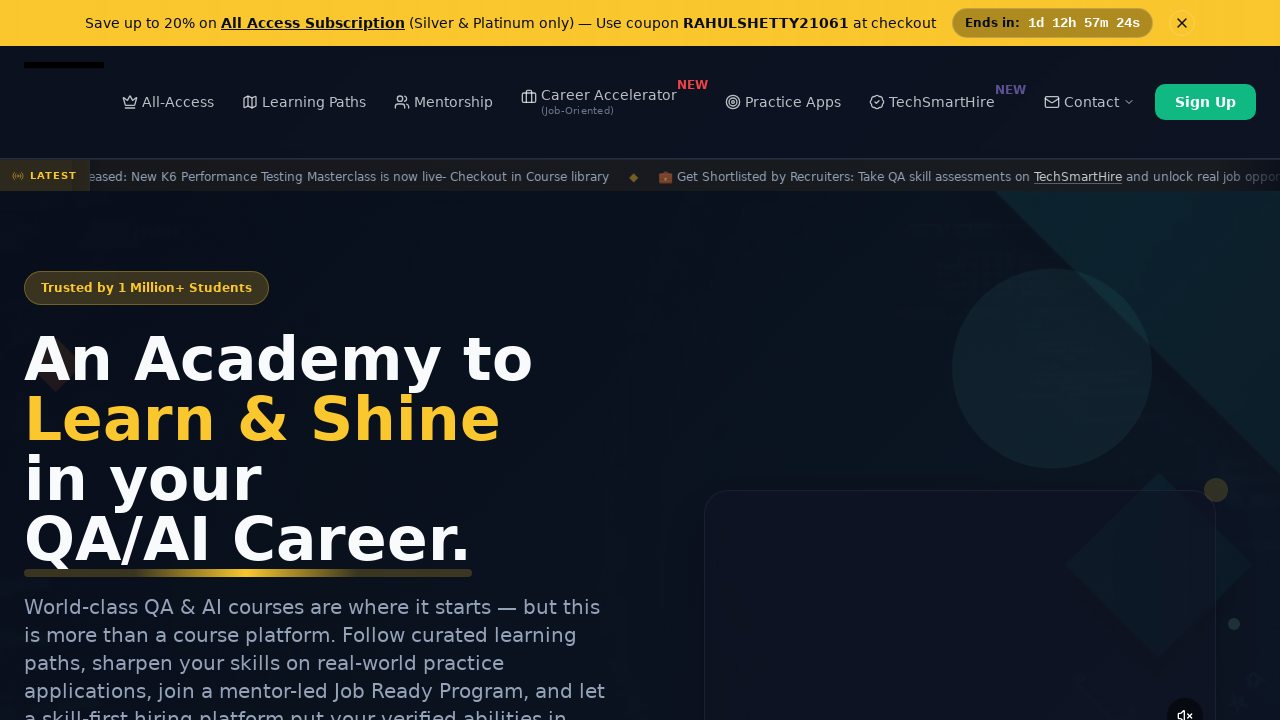

Printed page title to console
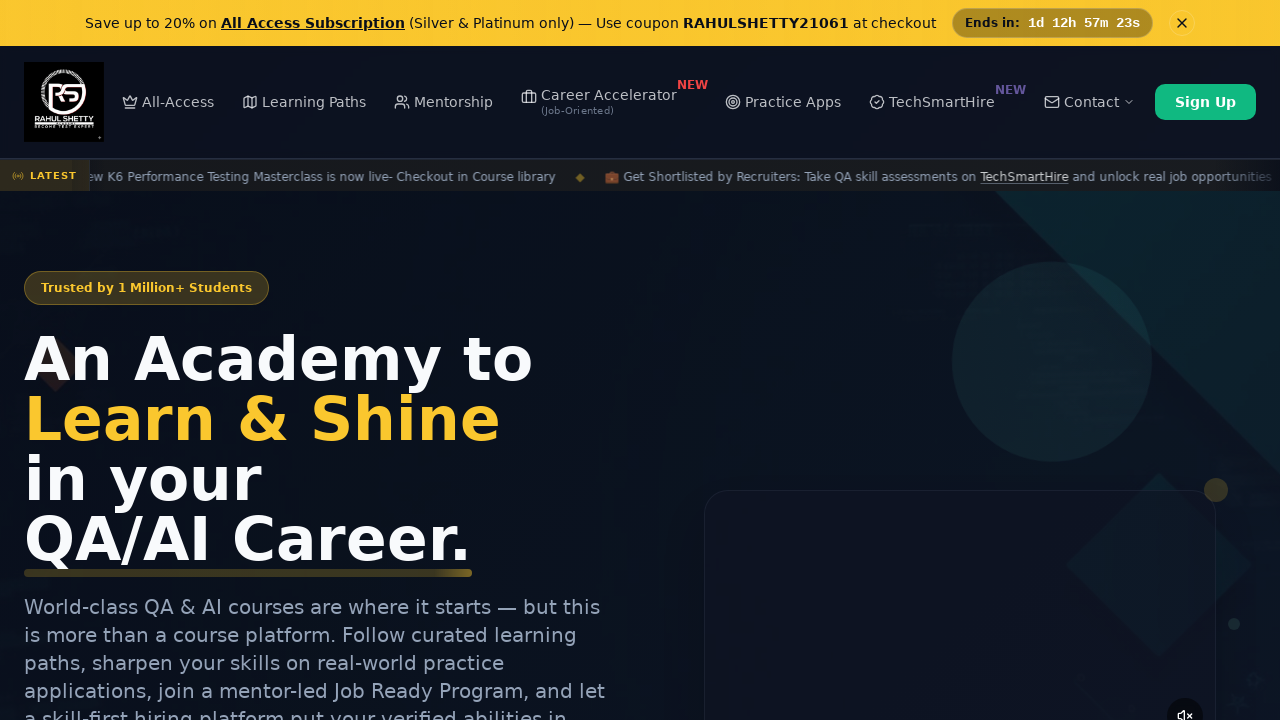

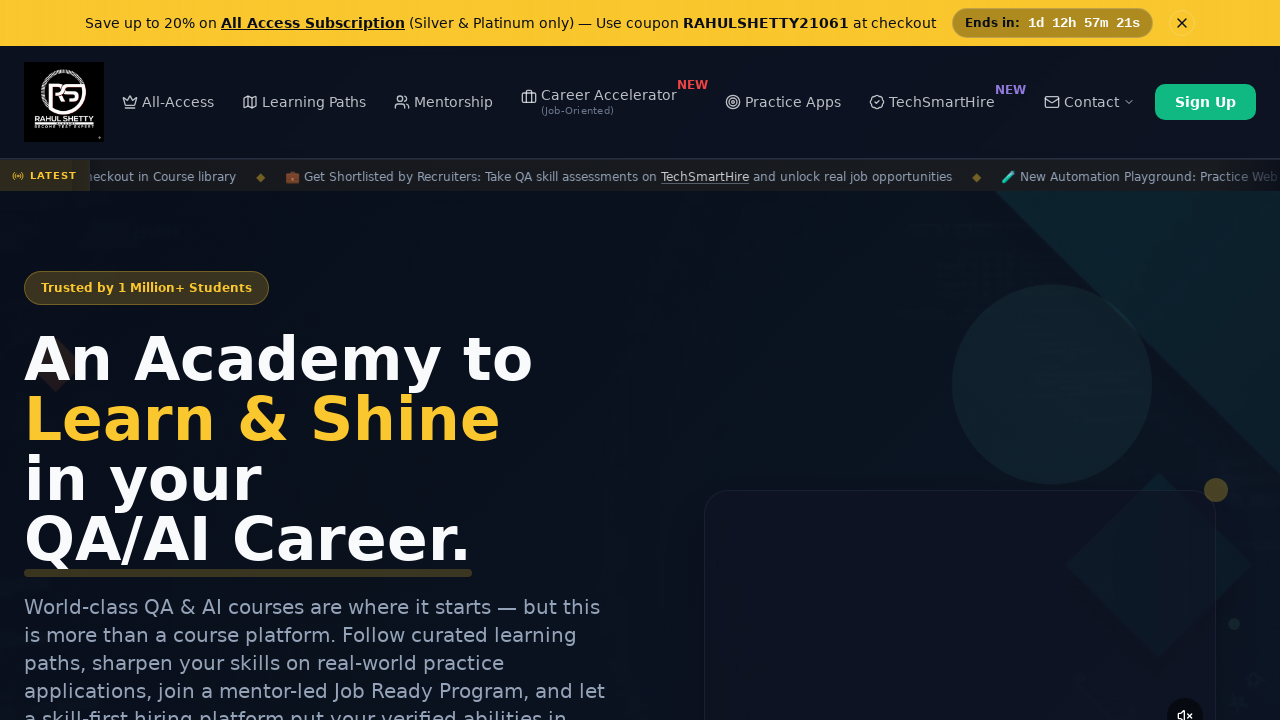